Clicks on a button with a dynamic ID and verifies that a text appears after clicking

Starting URL: https://thefreerangetester.github.io/sandbox-automation-testing/

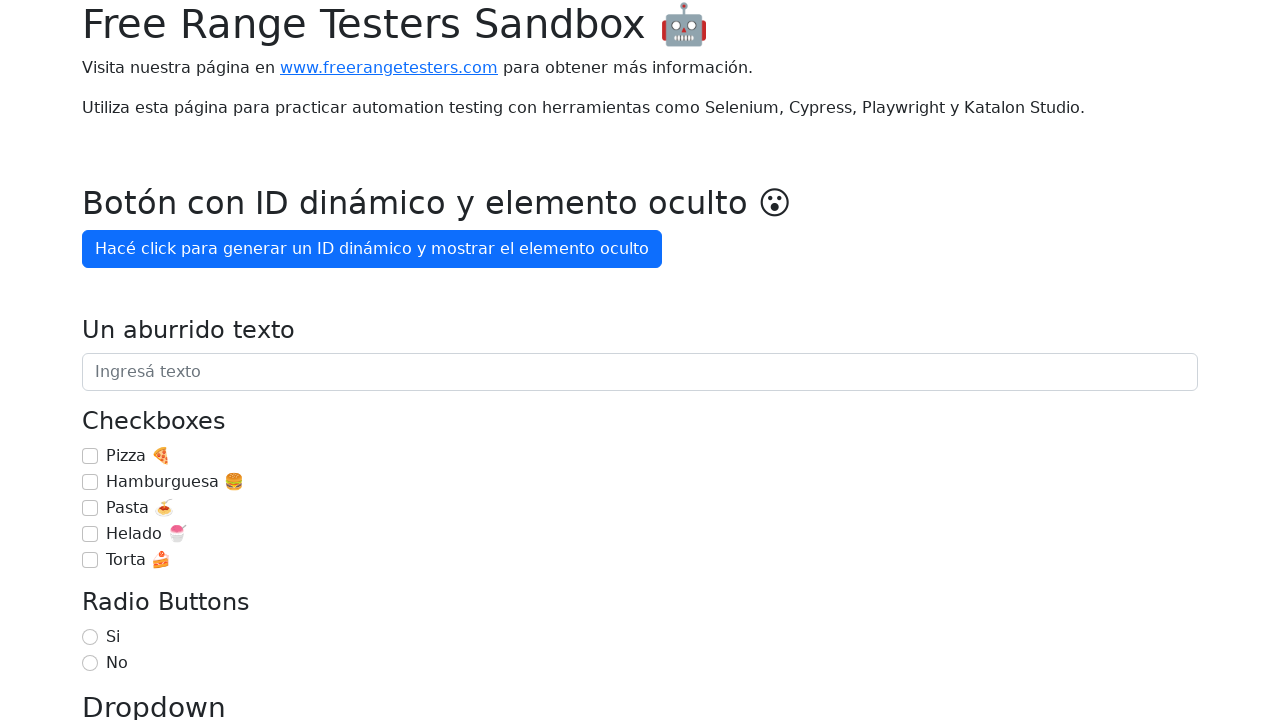

Clicked button with dynamic ID to generate ID at (372, 249) on internal:role=button[name="Hacé click para generar un ID"i]
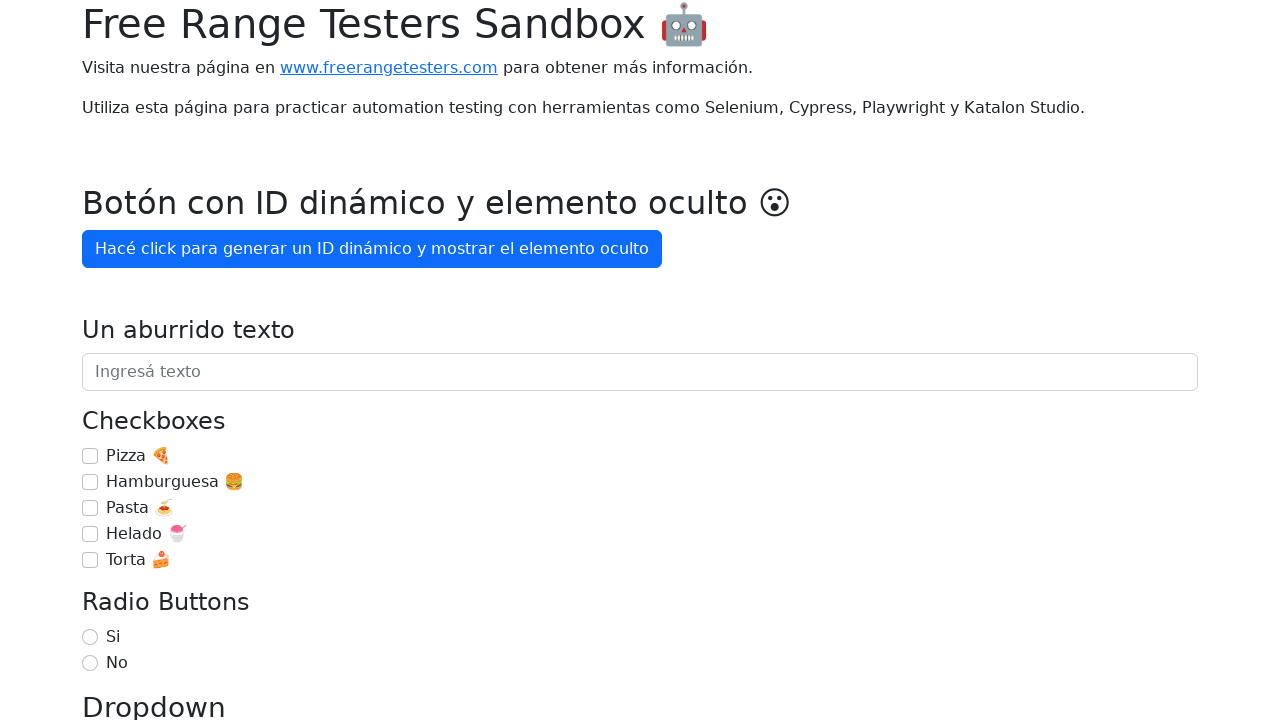

Verified that text 'OMG, aparezco después de 3' appeared after clicking button
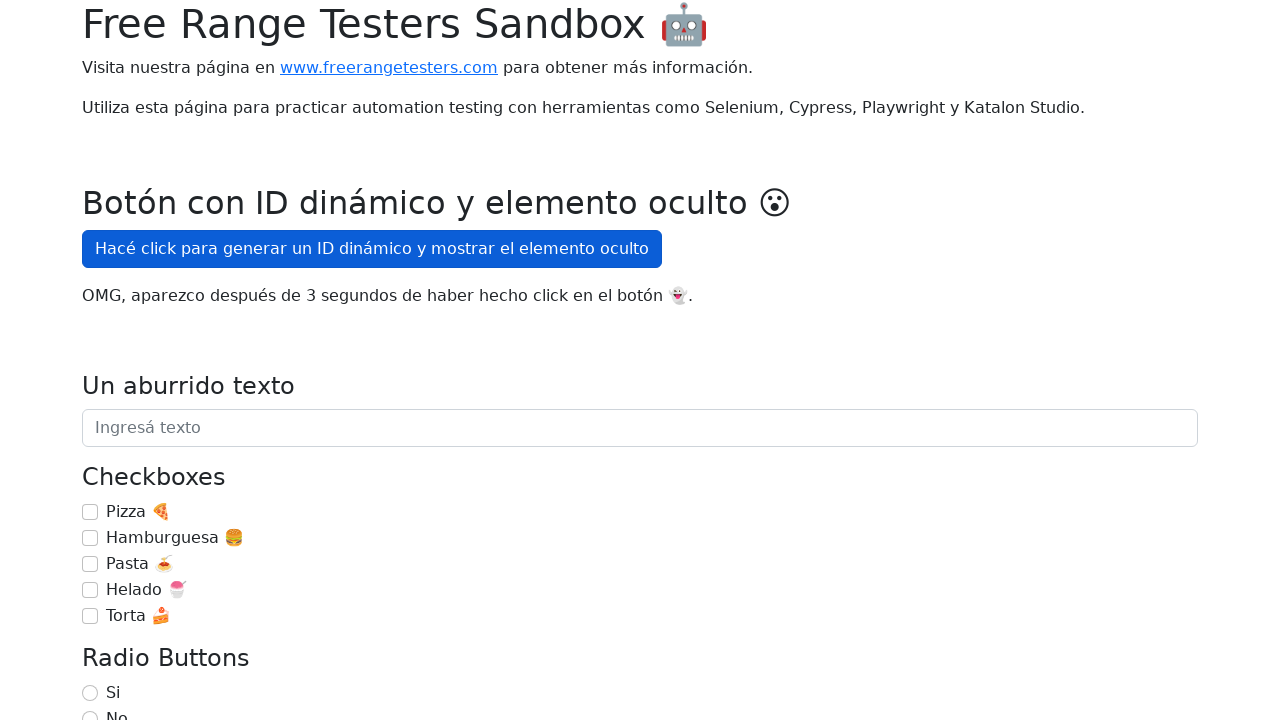

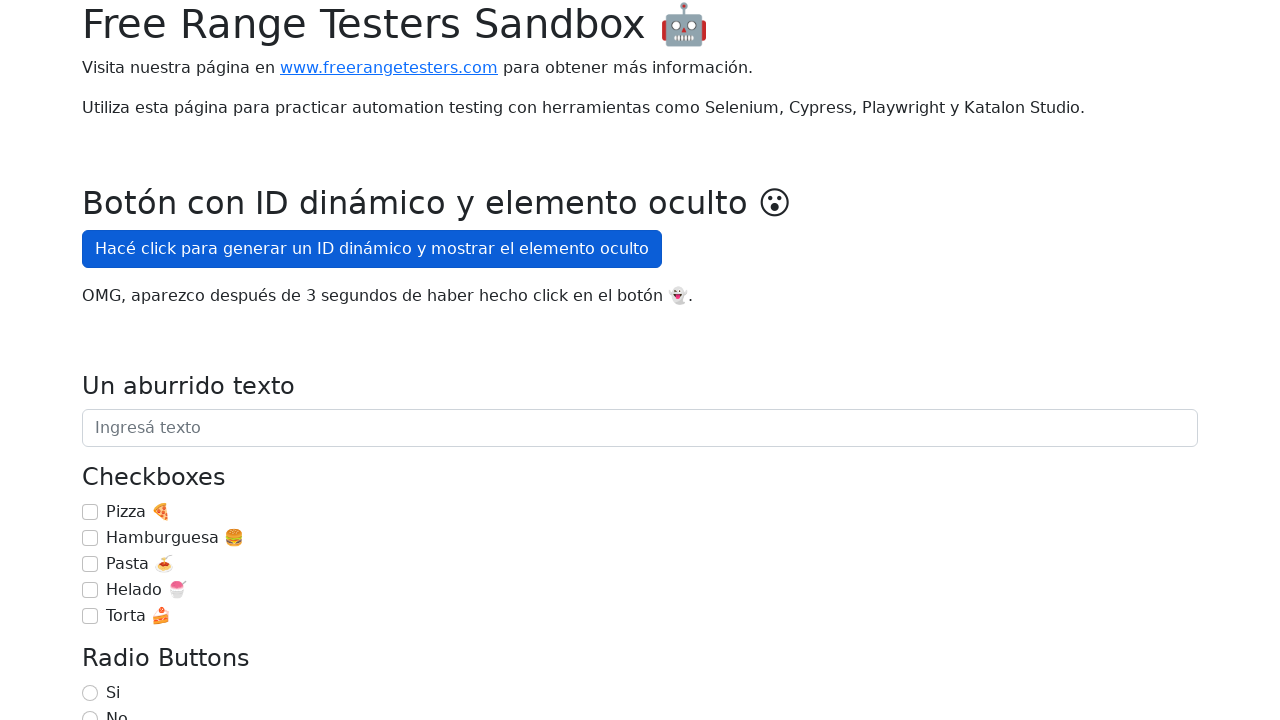